Tests the sortable functionality by clicking on the Sortable link and accessing the sortable demo iframe

Starting URL: https://jqueryui.com

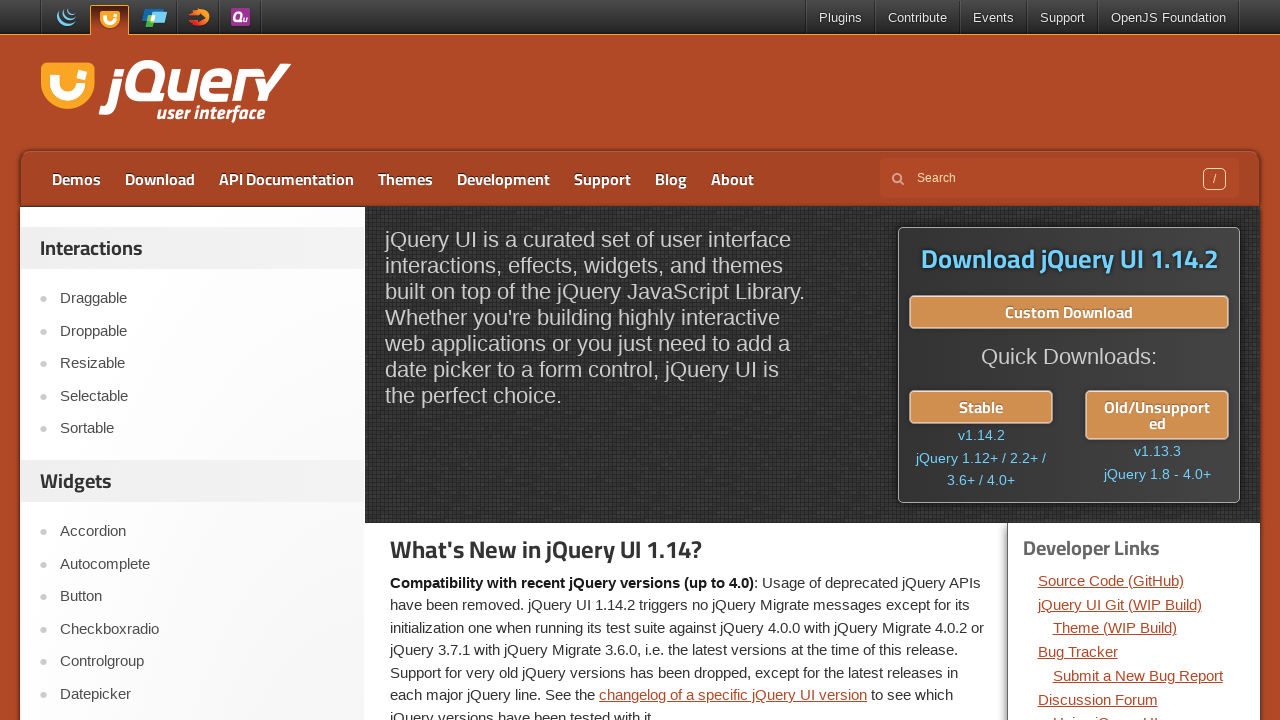

Clicked on Sortable link at (202, 429) on text=Sortable
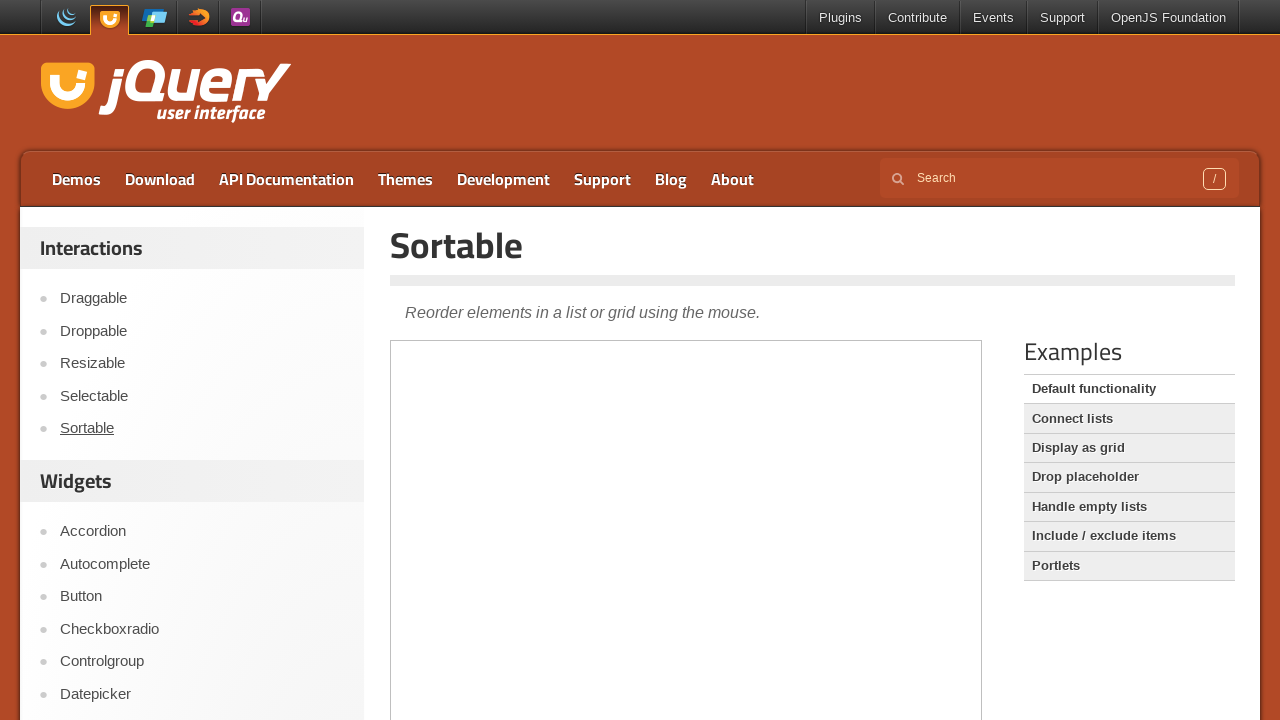

Located the first iframe containing sortable demo
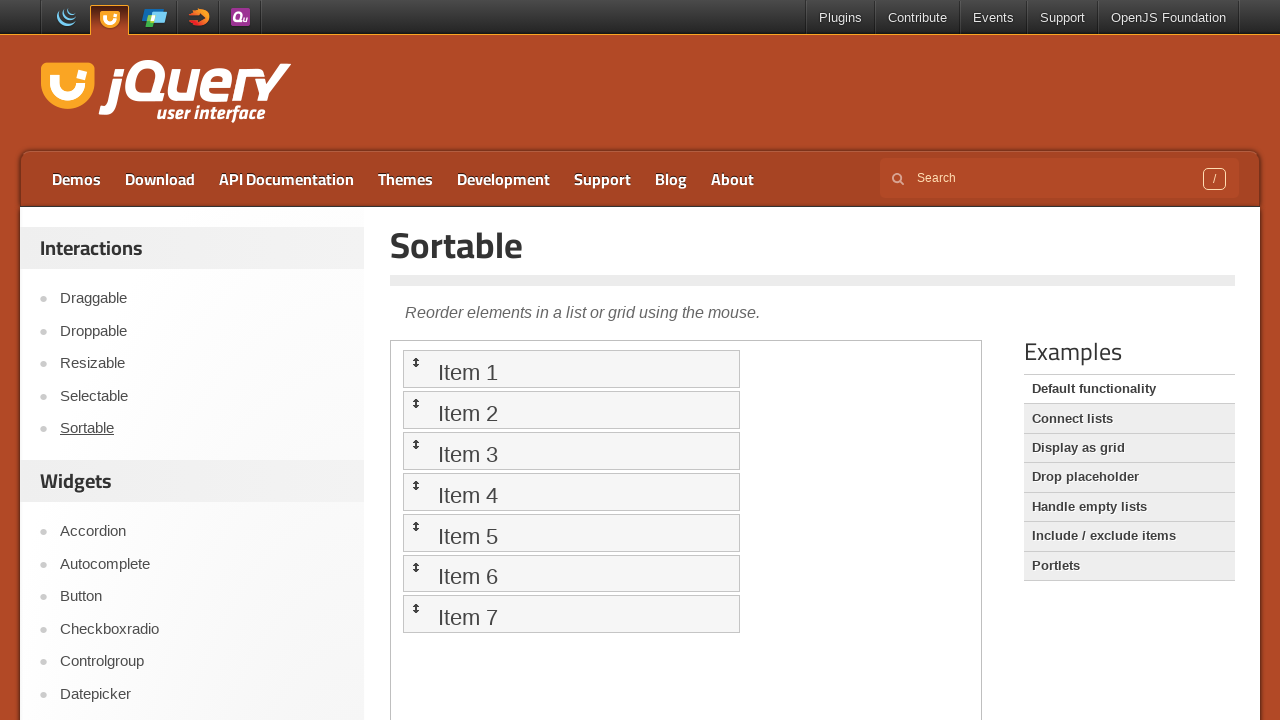

Sortable list element loaded and became visible
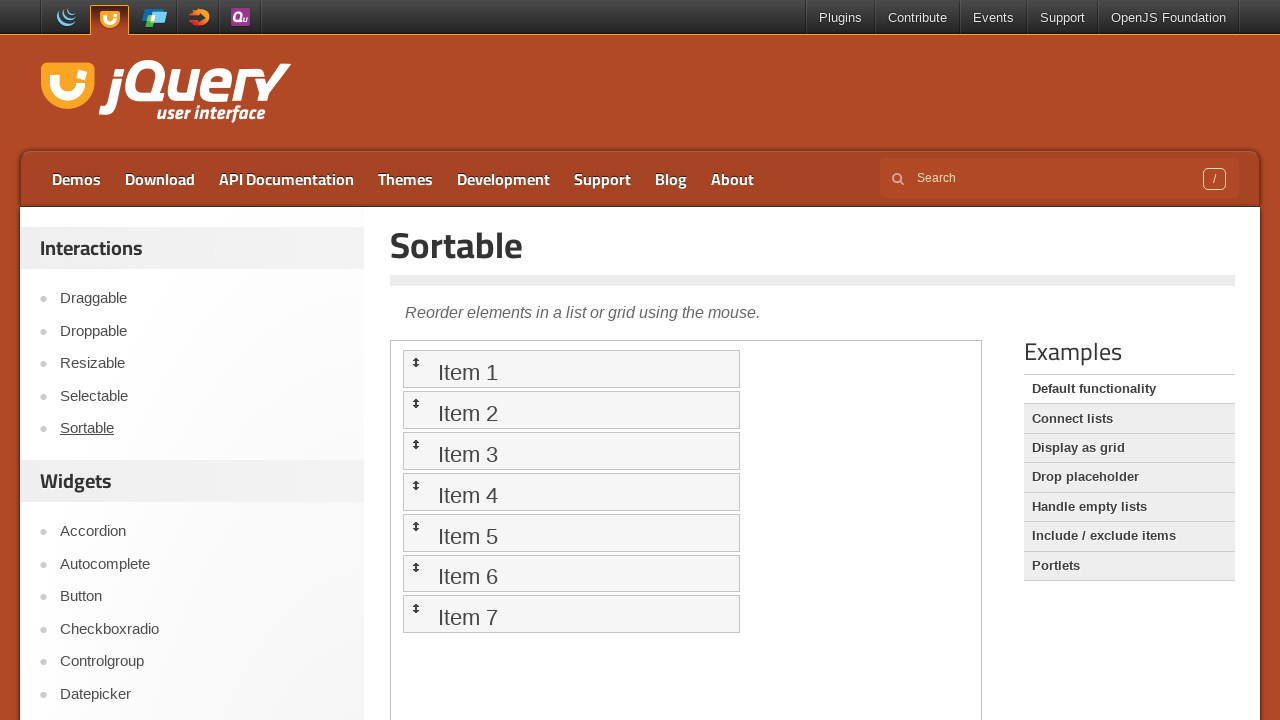

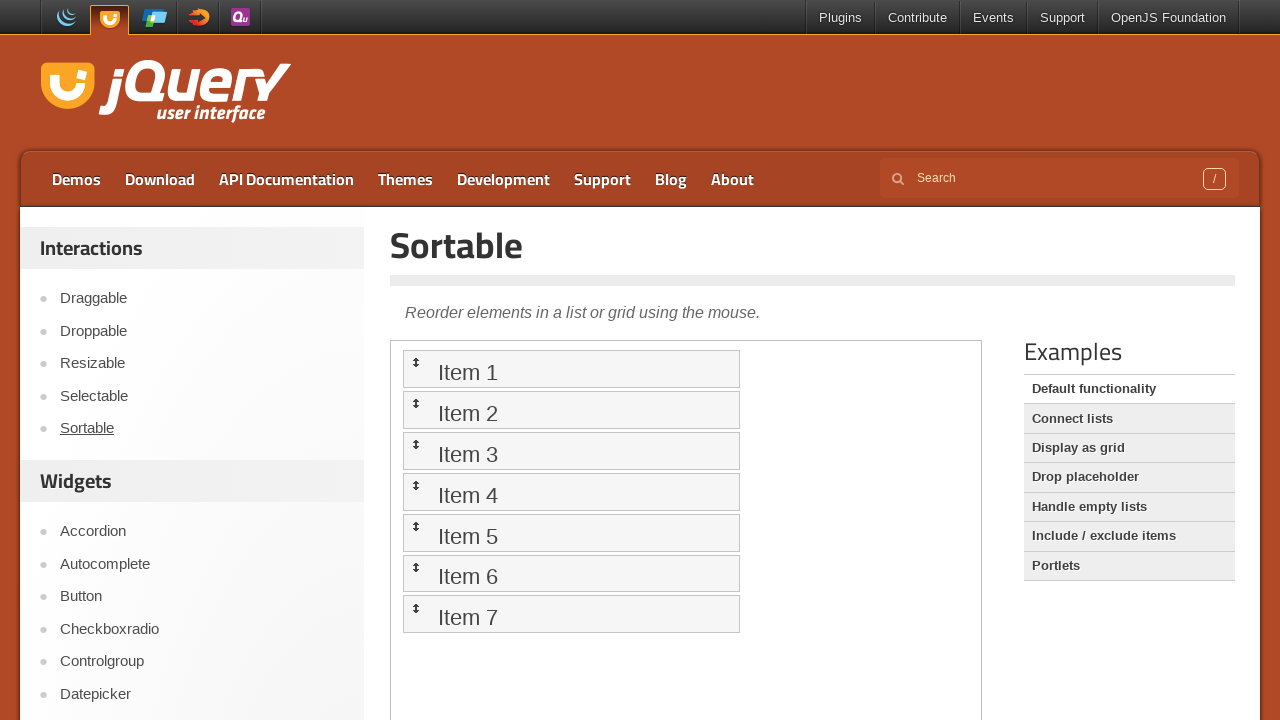